Tests the OpenCart registration form by filling in user details including first name, last name, email, telephone, password and password confirmation fields with highlighting effects on each field

Starting URL: https://naveenautomationlabs.com/opencart/index.php?route=account/register

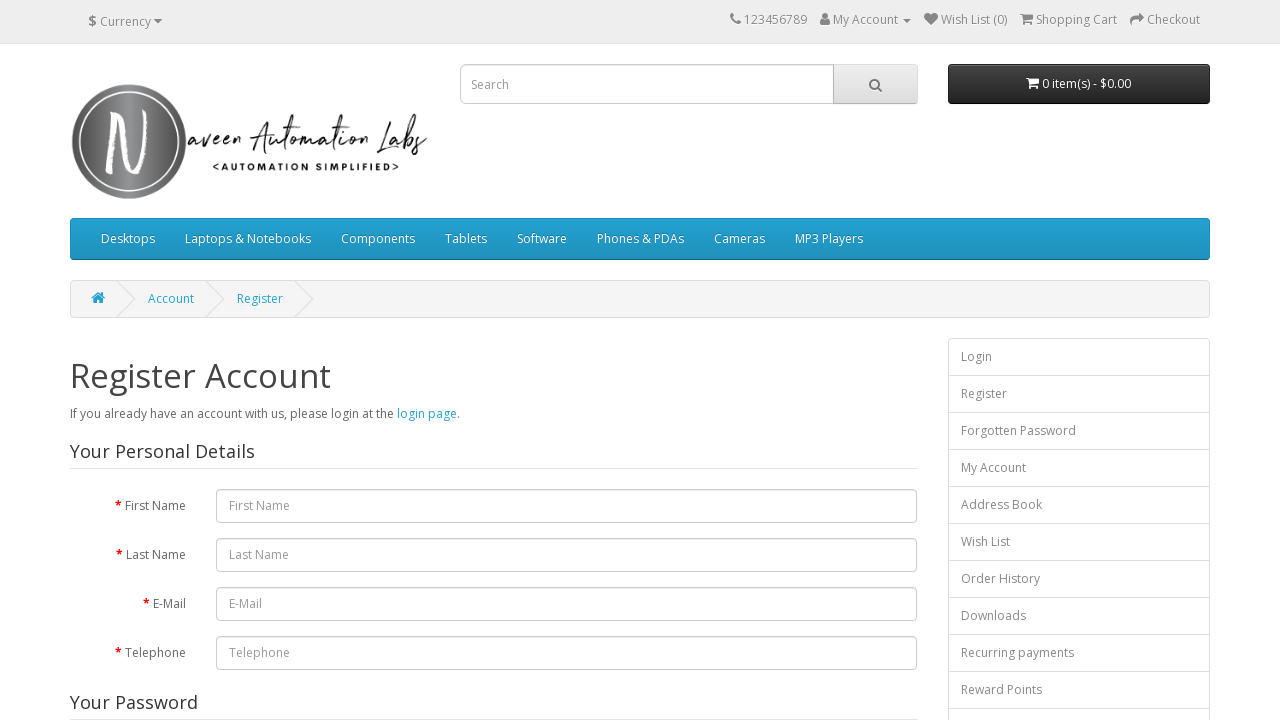

Filled first name field with 'triya' on input#input-firstname
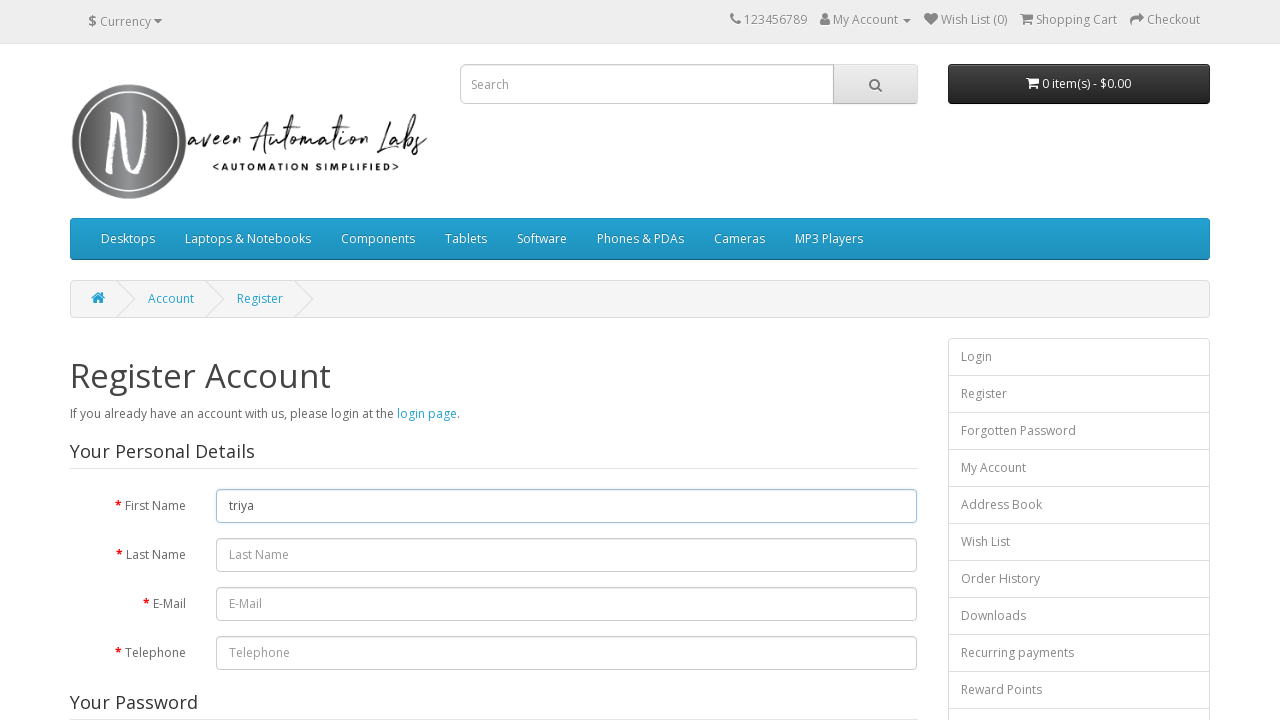

Filled last name field with 'group' on //input[@id='input-lastname']
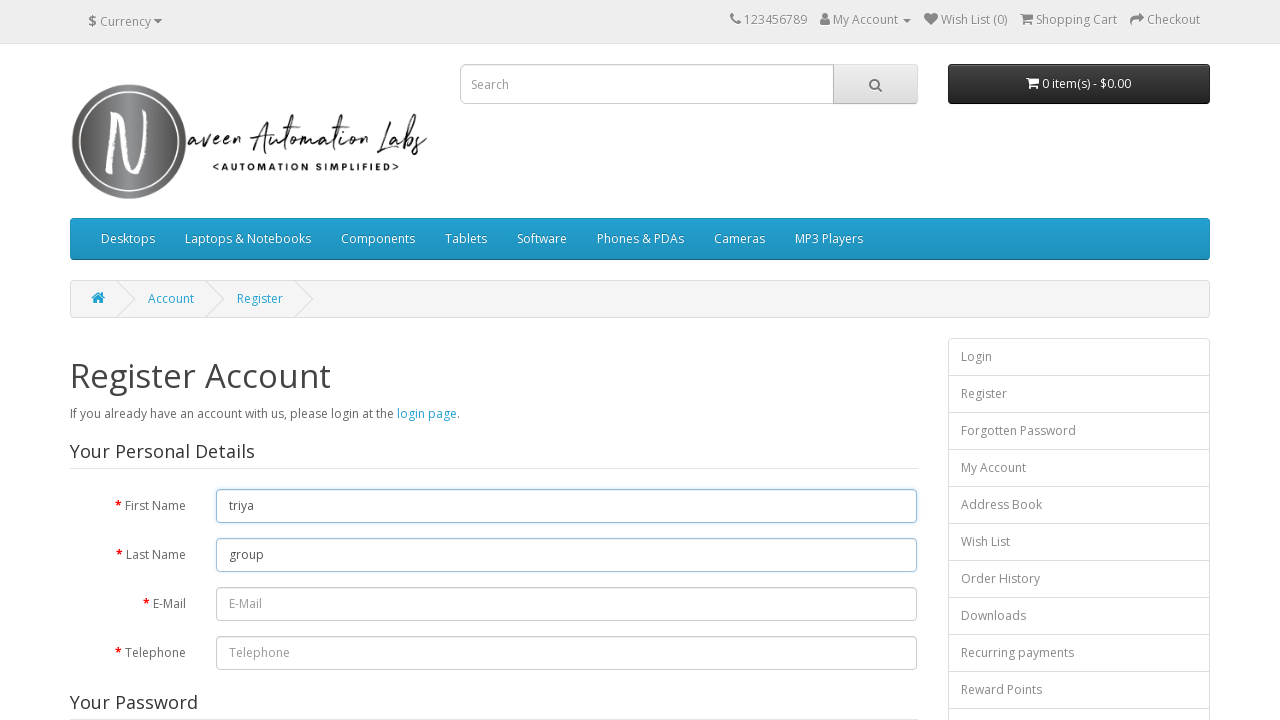

Filled email field with 'triya@gmail.com' on input#input-email
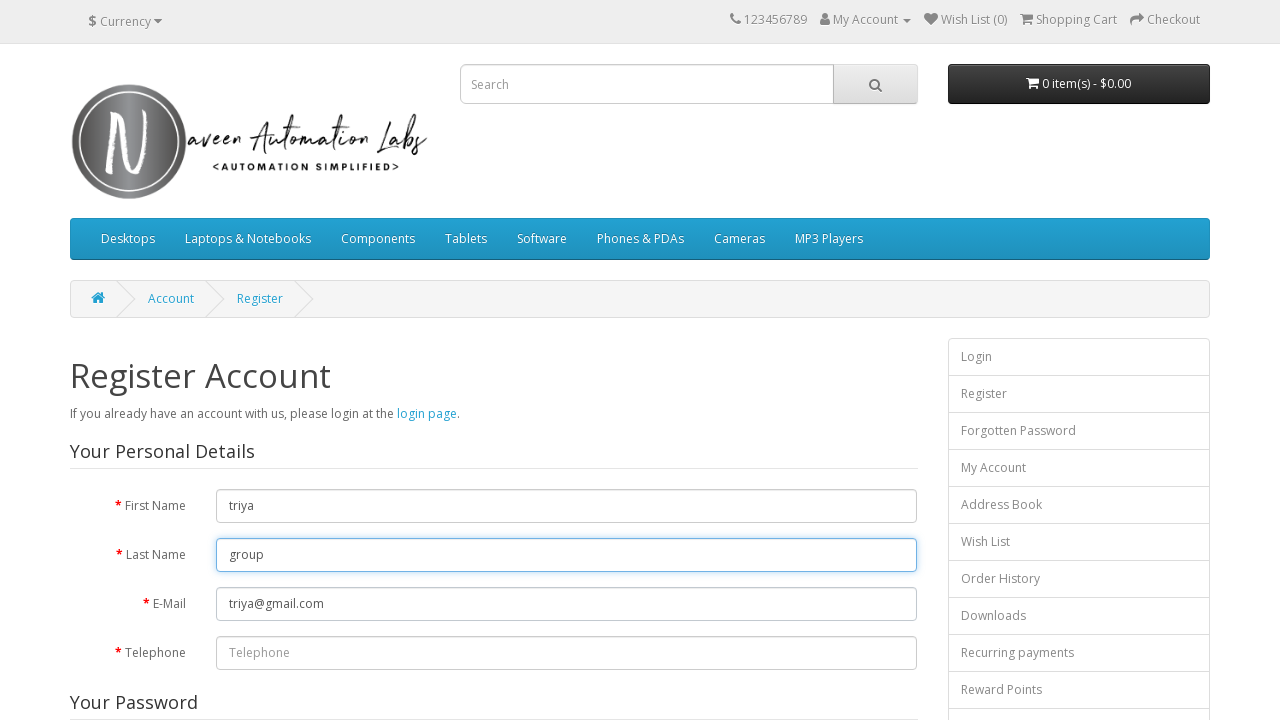

Filled telephone field with '6876345789' on input#input-telephone
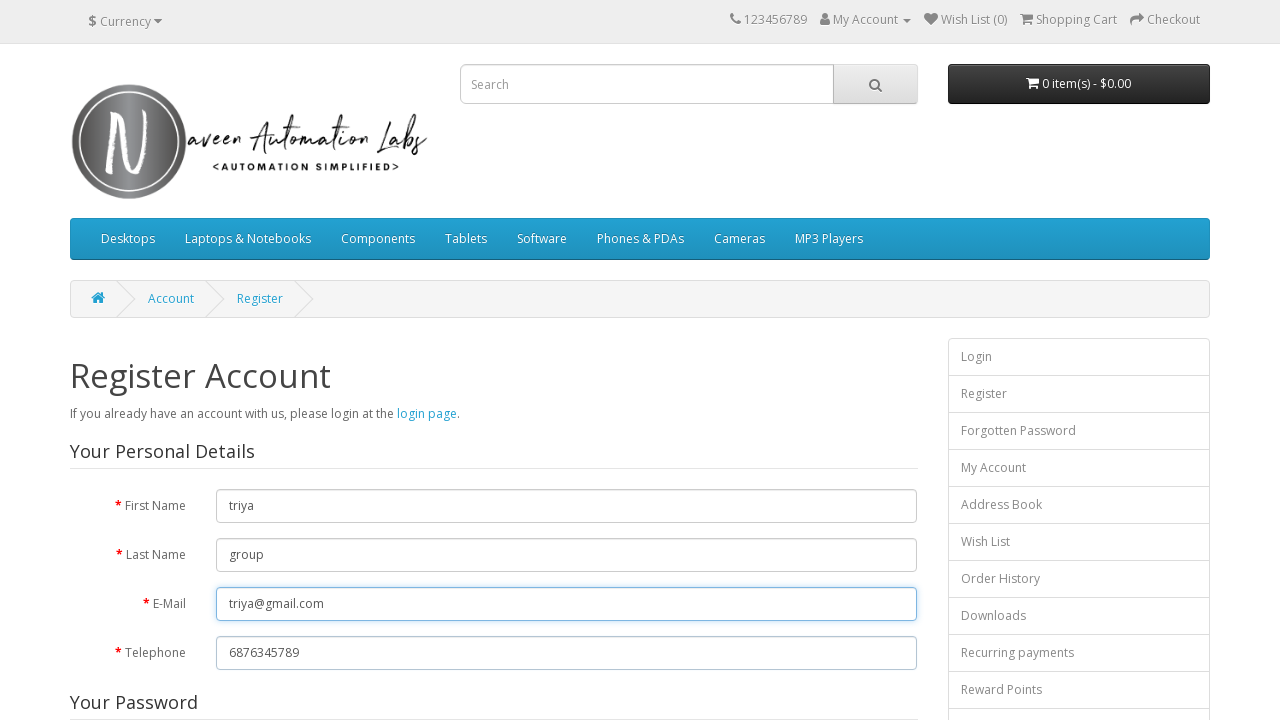

Filled password field with 'hinchu' on input#input-password
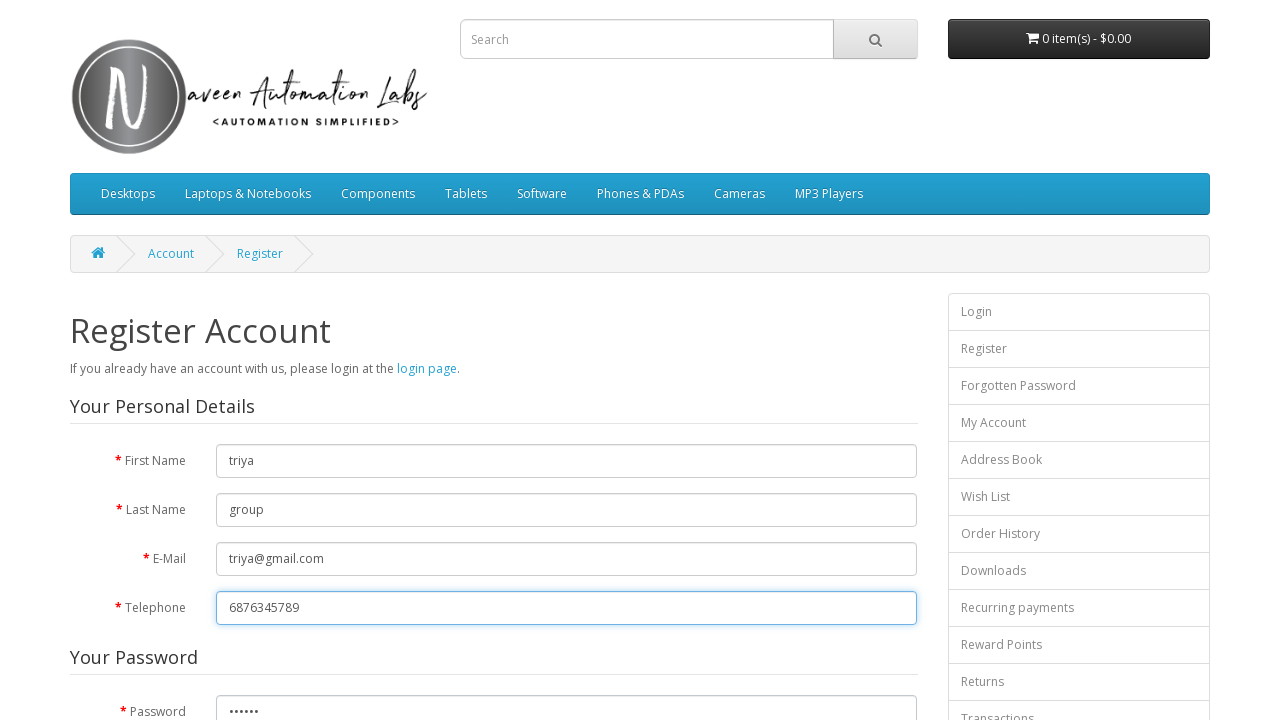

Filled password confirmation field with 'hinchu' on input#input-confirm
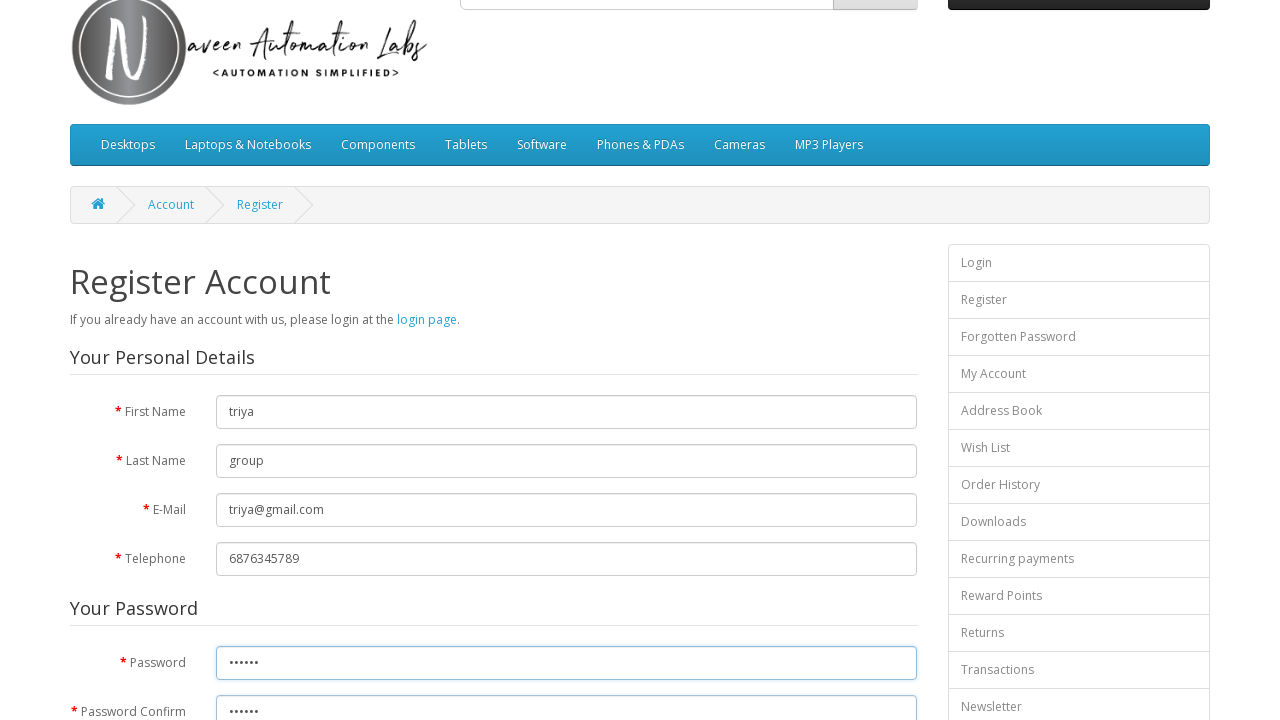

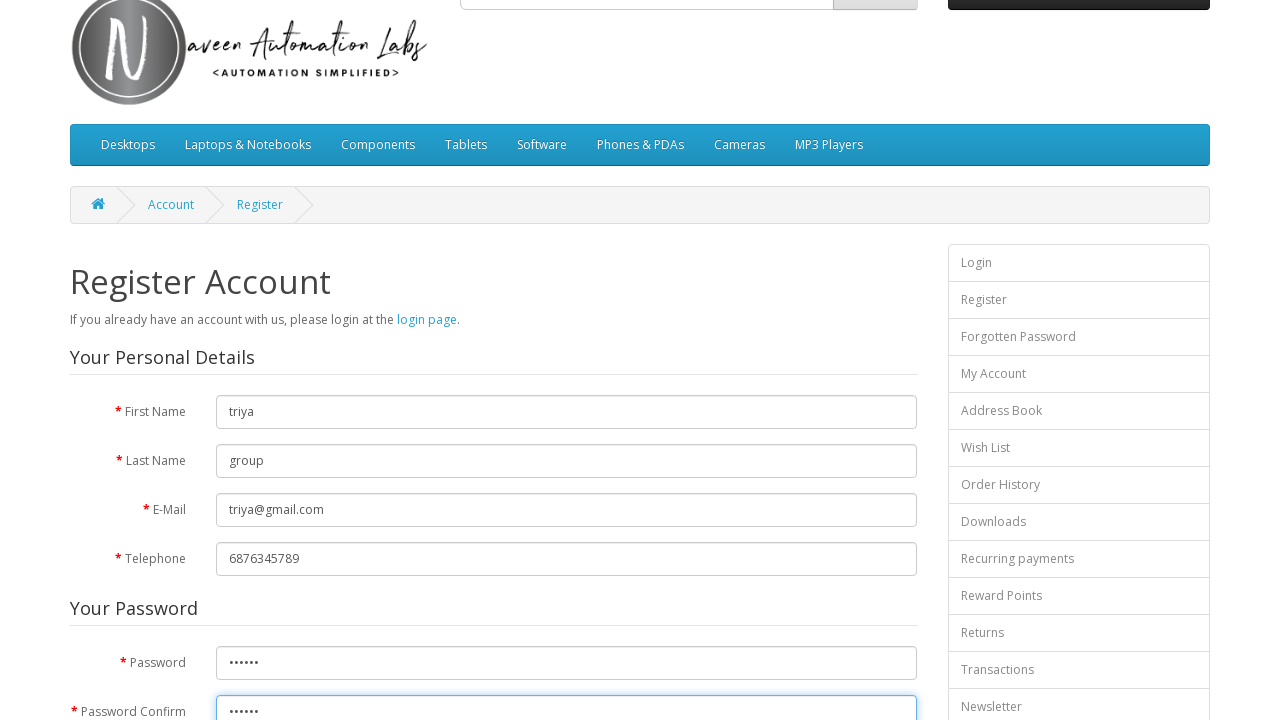